Clicks on the "Get started" link and verifies redirection to the intro page

Starting URL: https://playwright.dev/

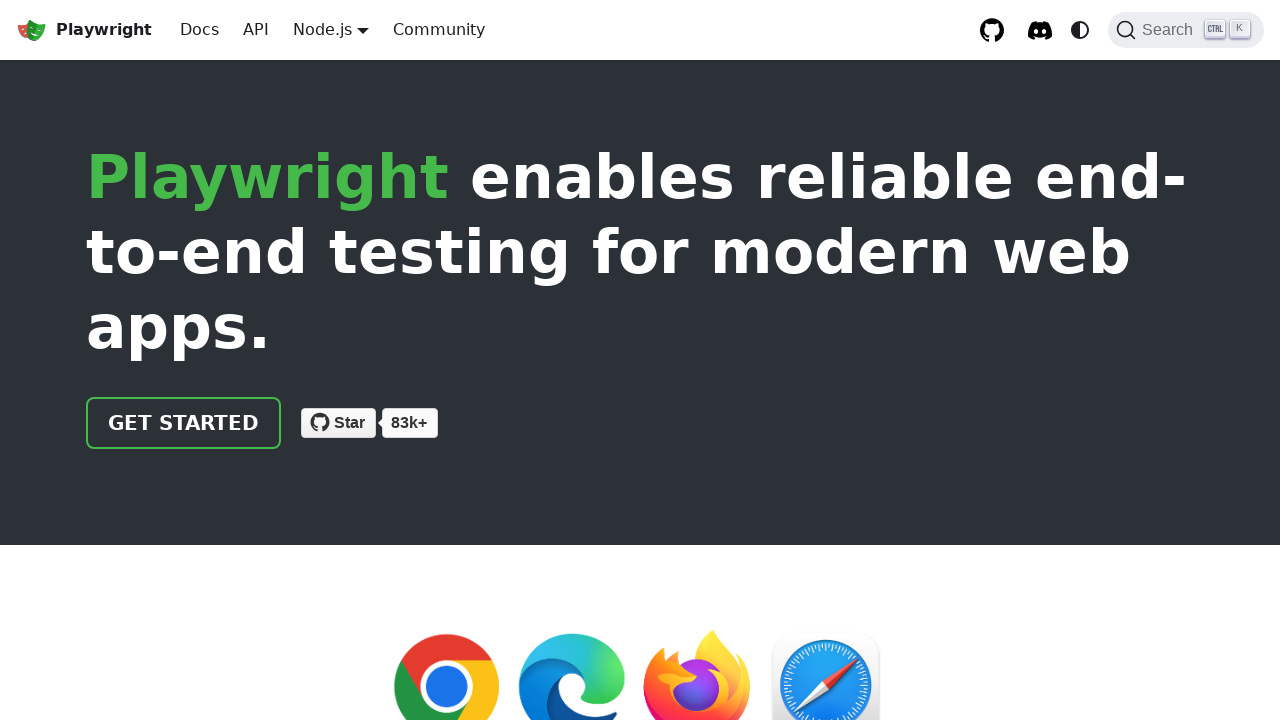

Clicked on 'Get started' link at (184, 423) on internal:role=link[name="Get started"i]
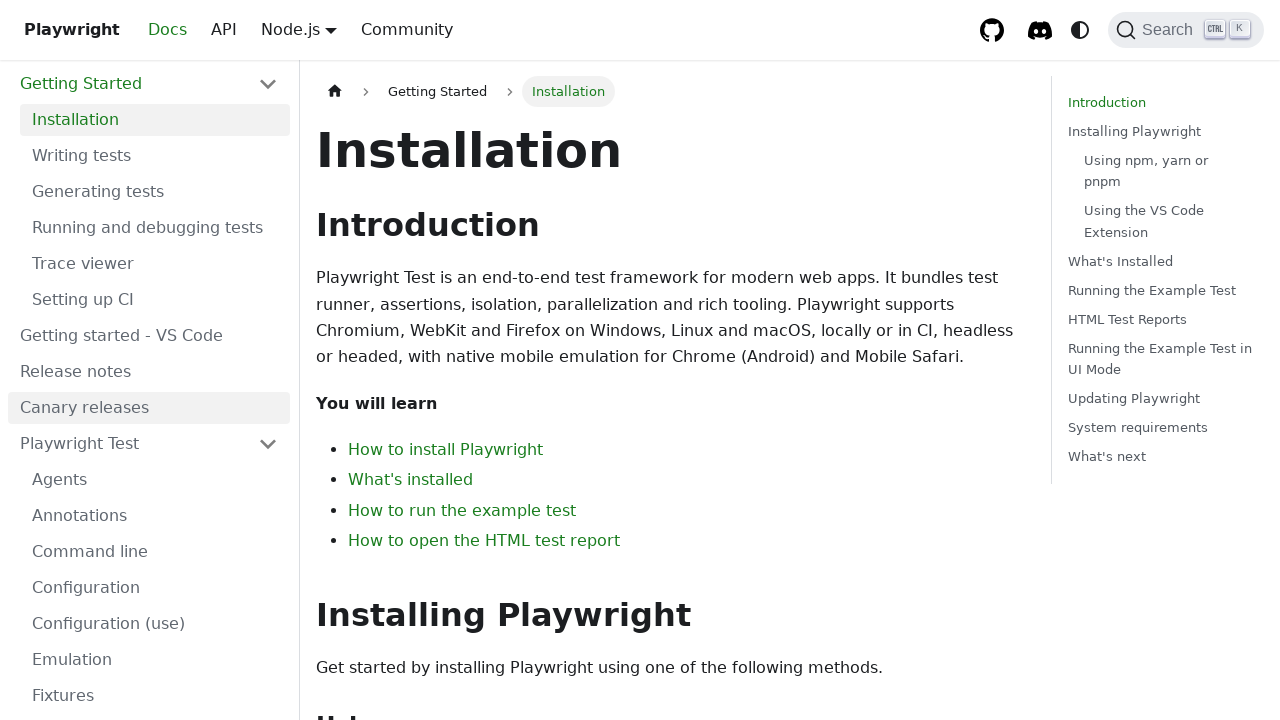

Verified that page redirected to intro page (URL contains 'intro')
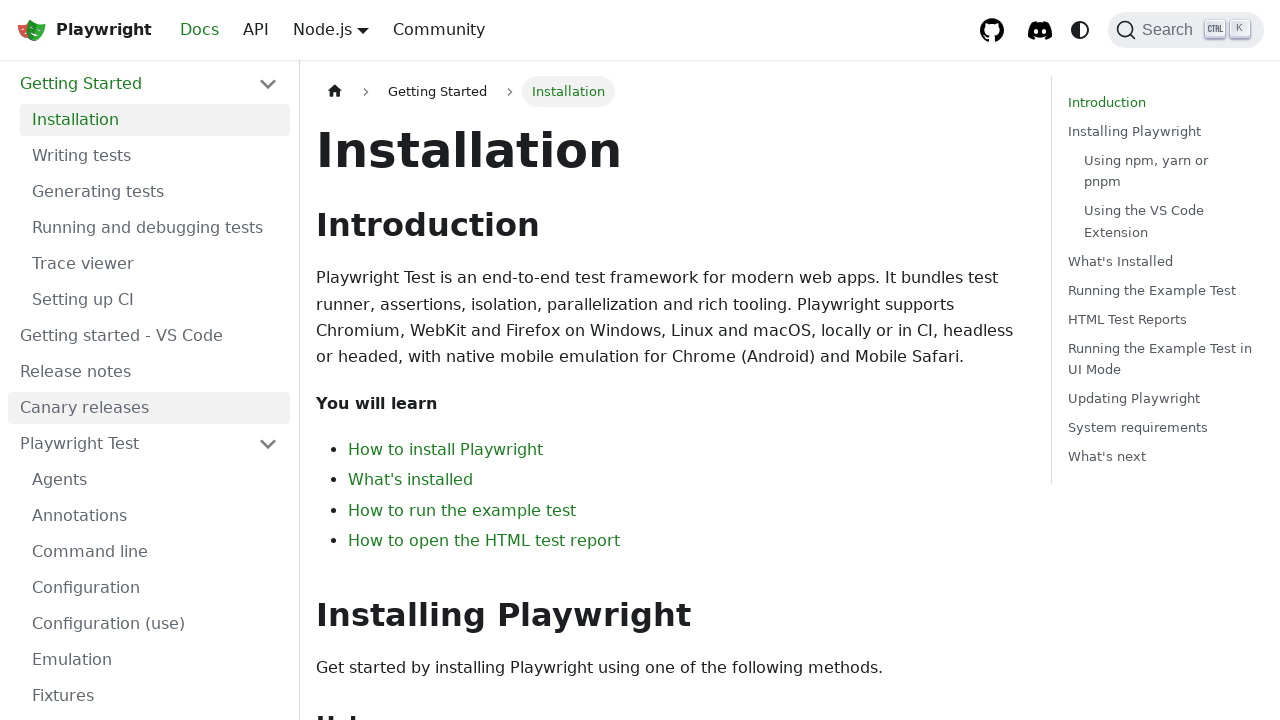

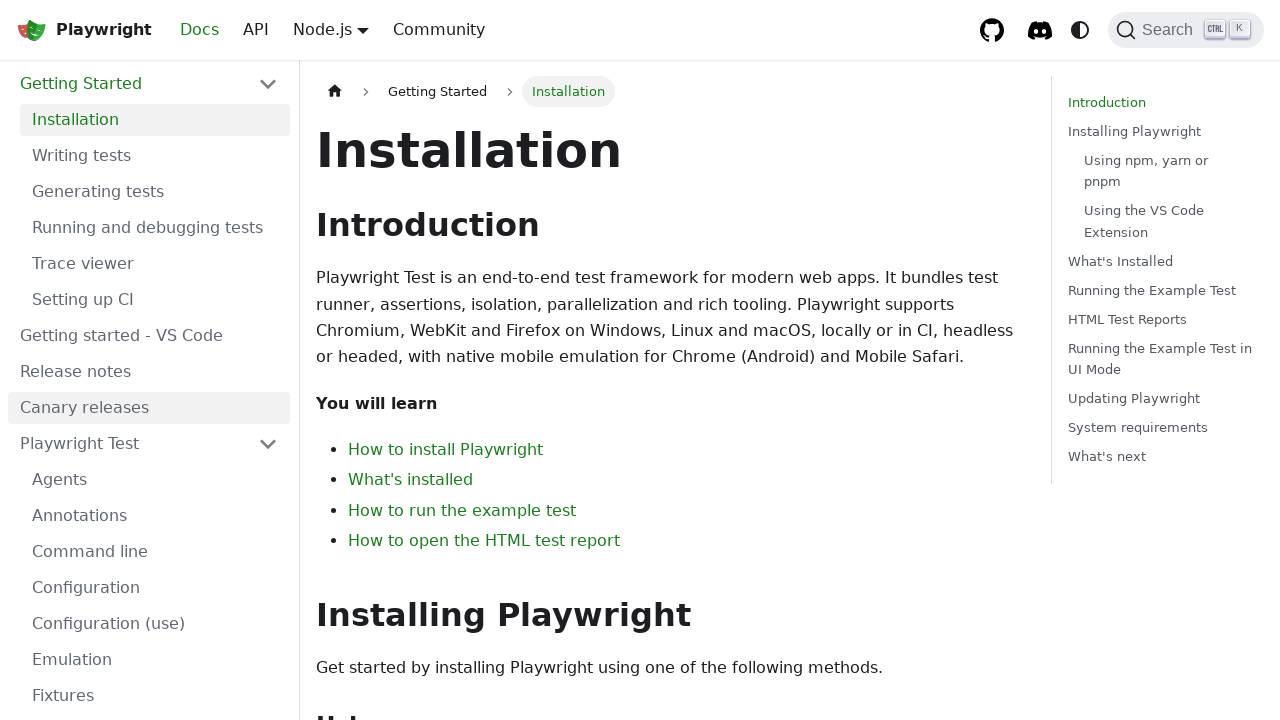